Tests checkbox functionality by clicking checkboxes and verifying their checked state

Starting URL: http://the-internet.herokuapp.com/

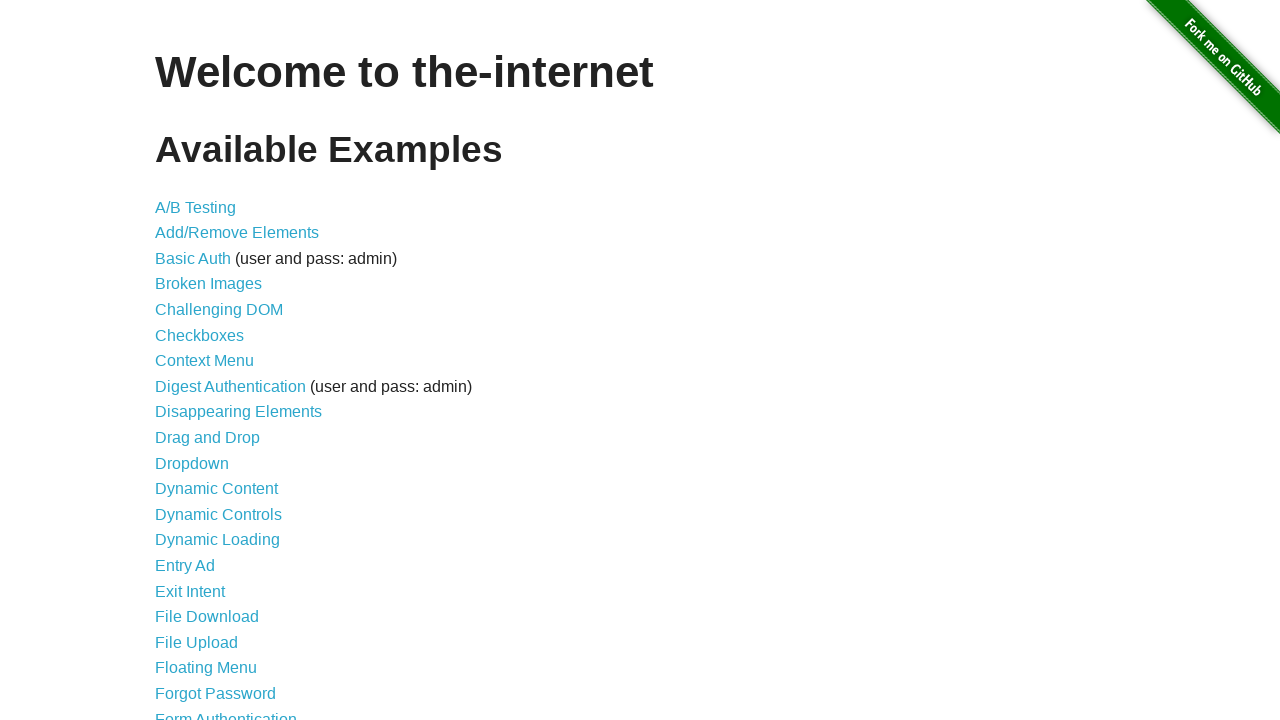

Clicked Checkboxes link to navigate to checkbox test page at (200, 335) on a[href='/checkboxes']
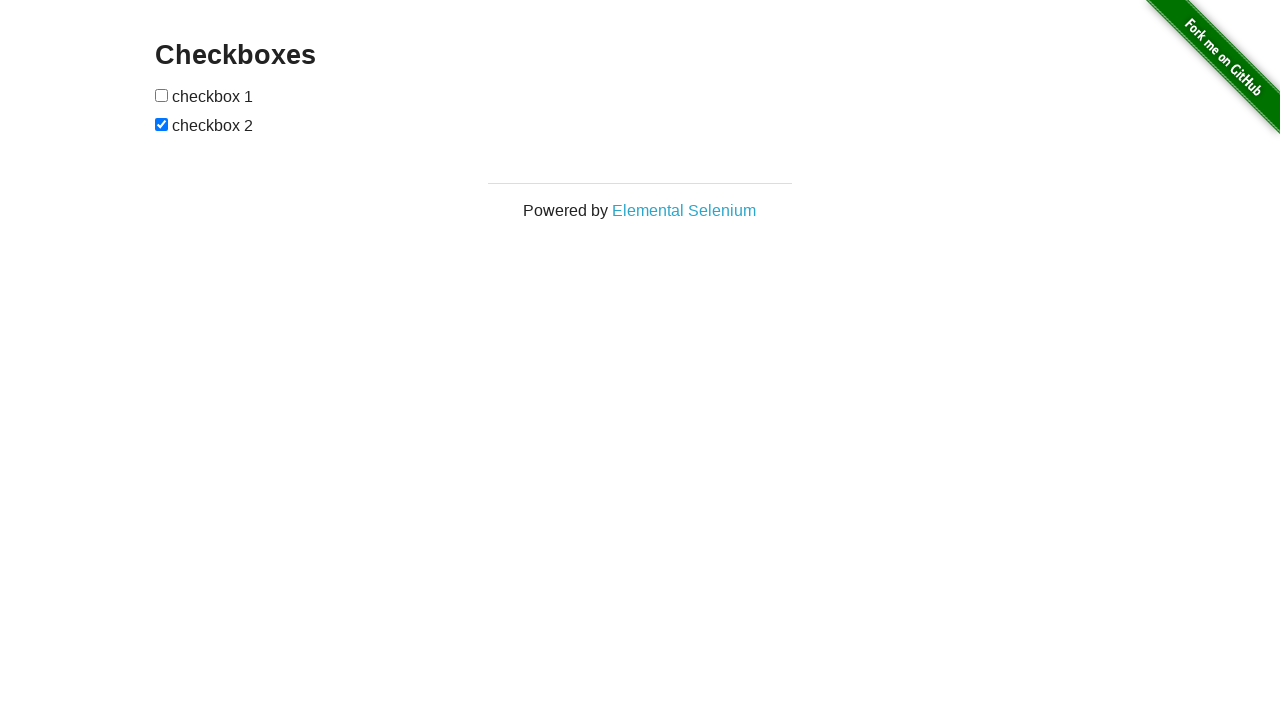

Clicked first checkbox at (162, 95) on #checkboxes > input[type=checkbox]:nth-child(1)
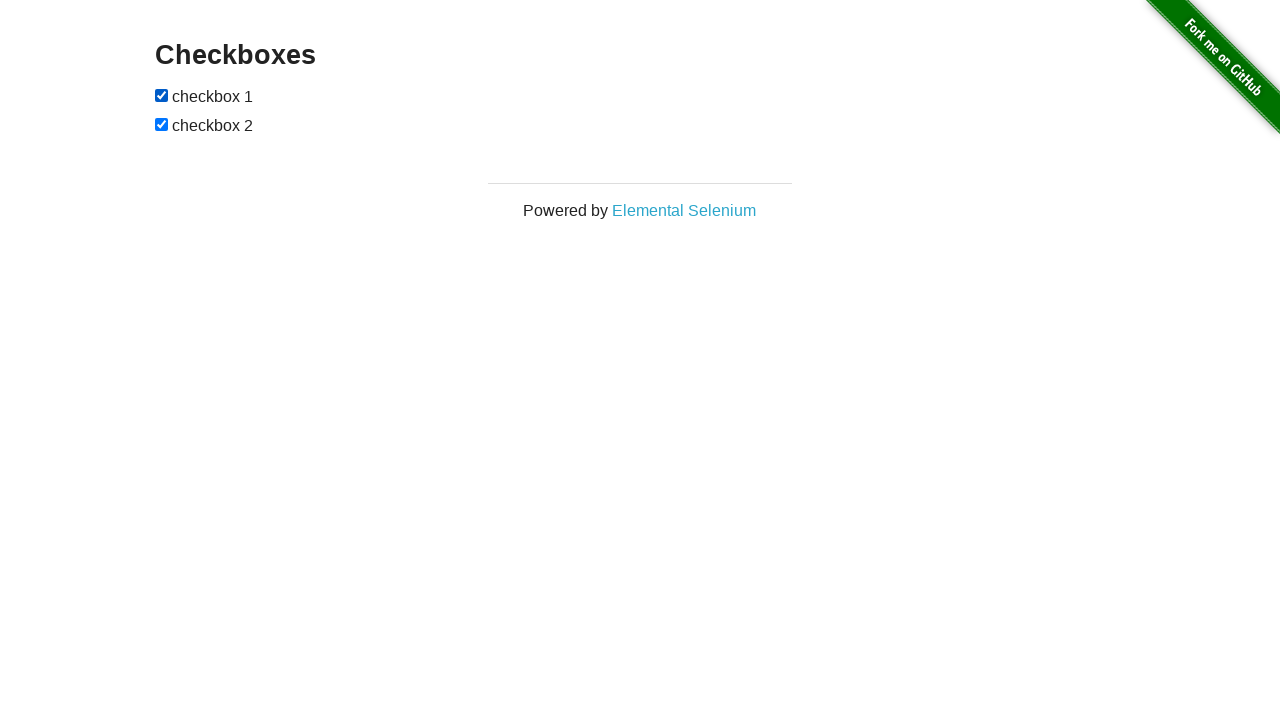

Verified first checkbox is checked
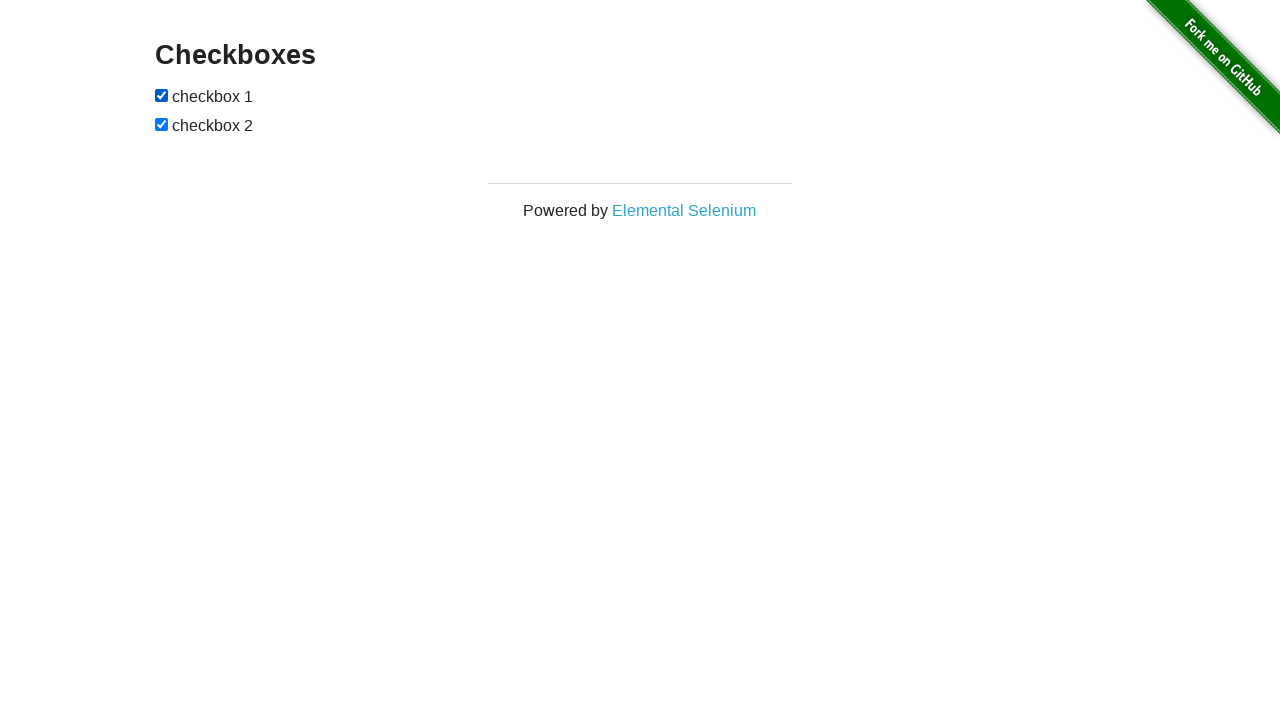

Clicked second checkbox at (162, 124) on #checkboxes > input[type=checkbox]:nth-child(3)
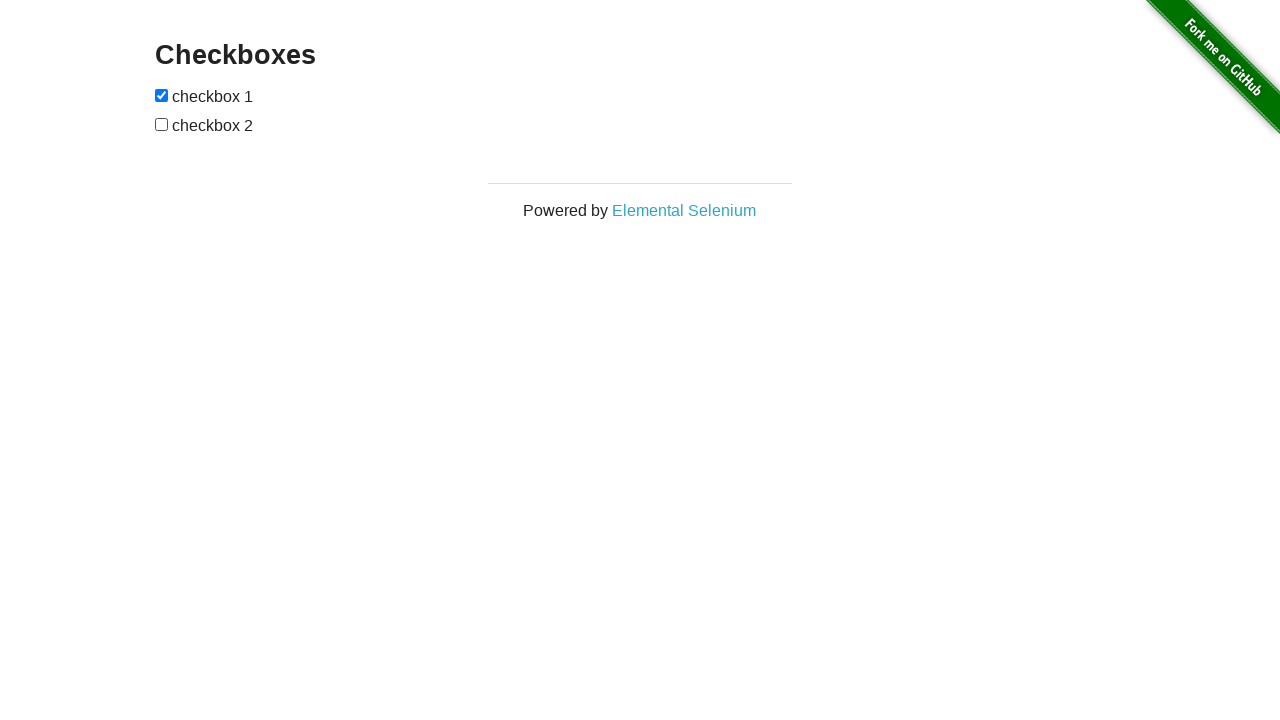

Verified second checkbox is unchecked
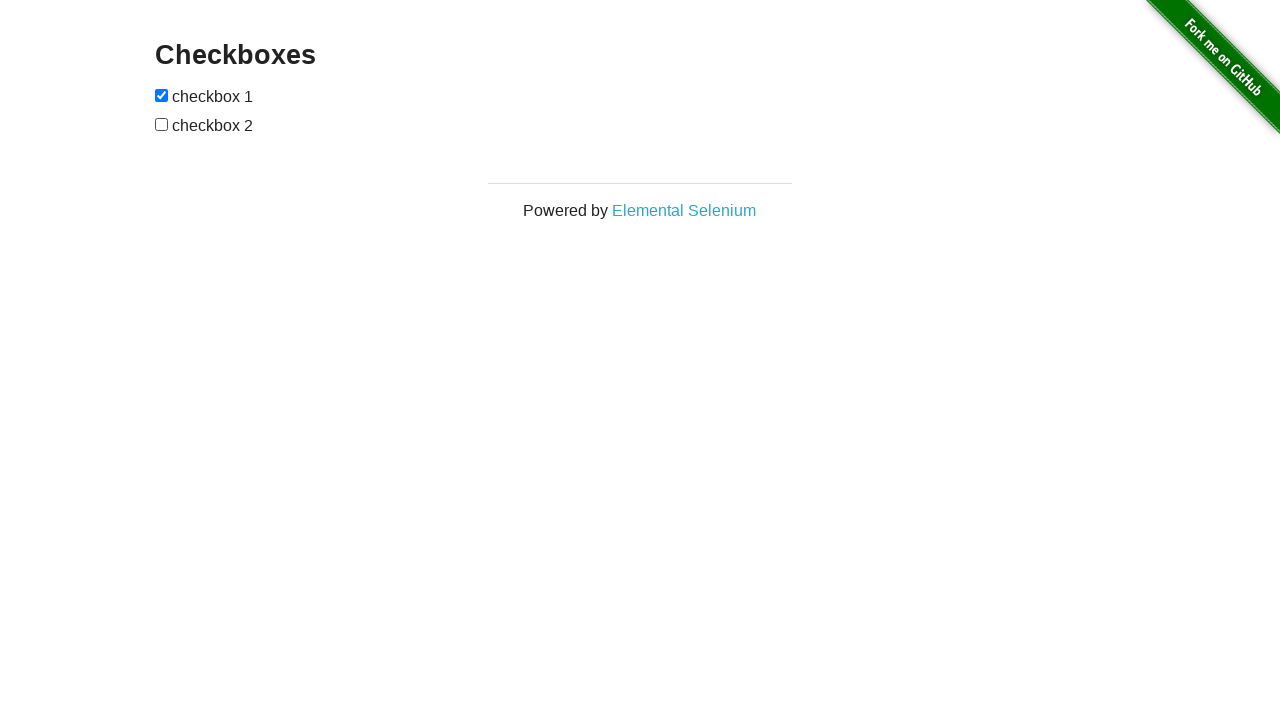

Navigated back to previous page
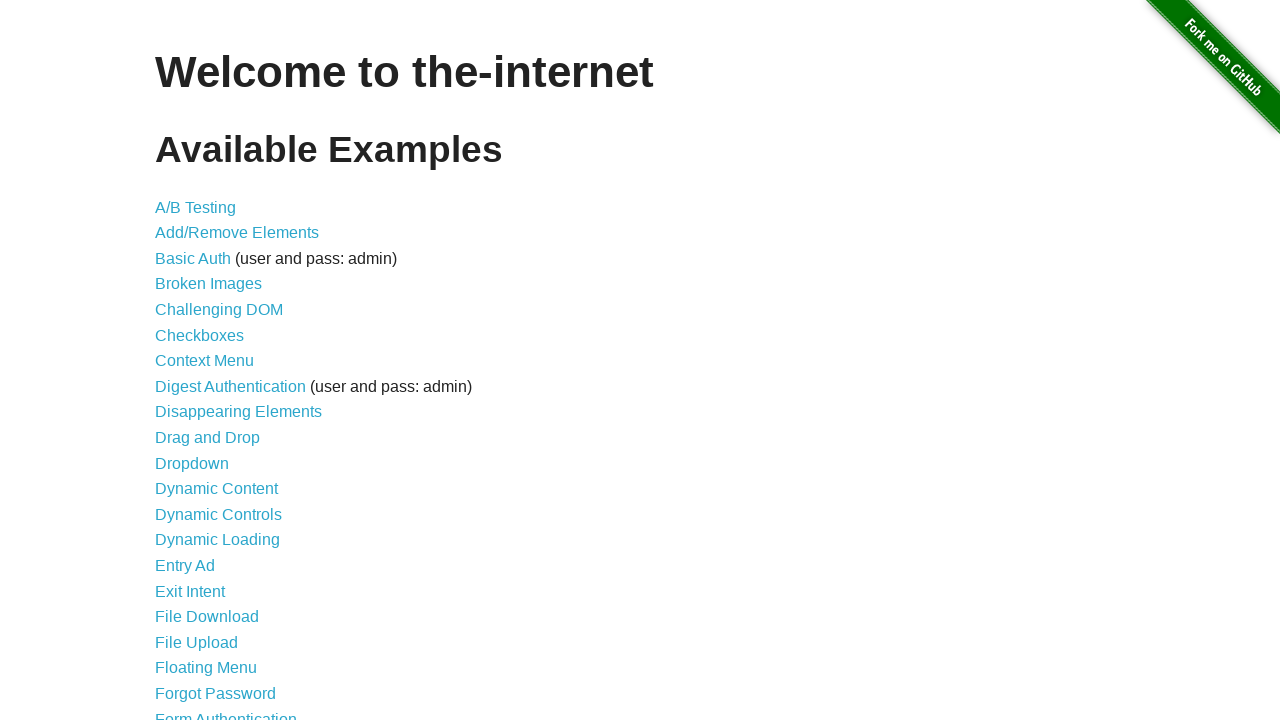

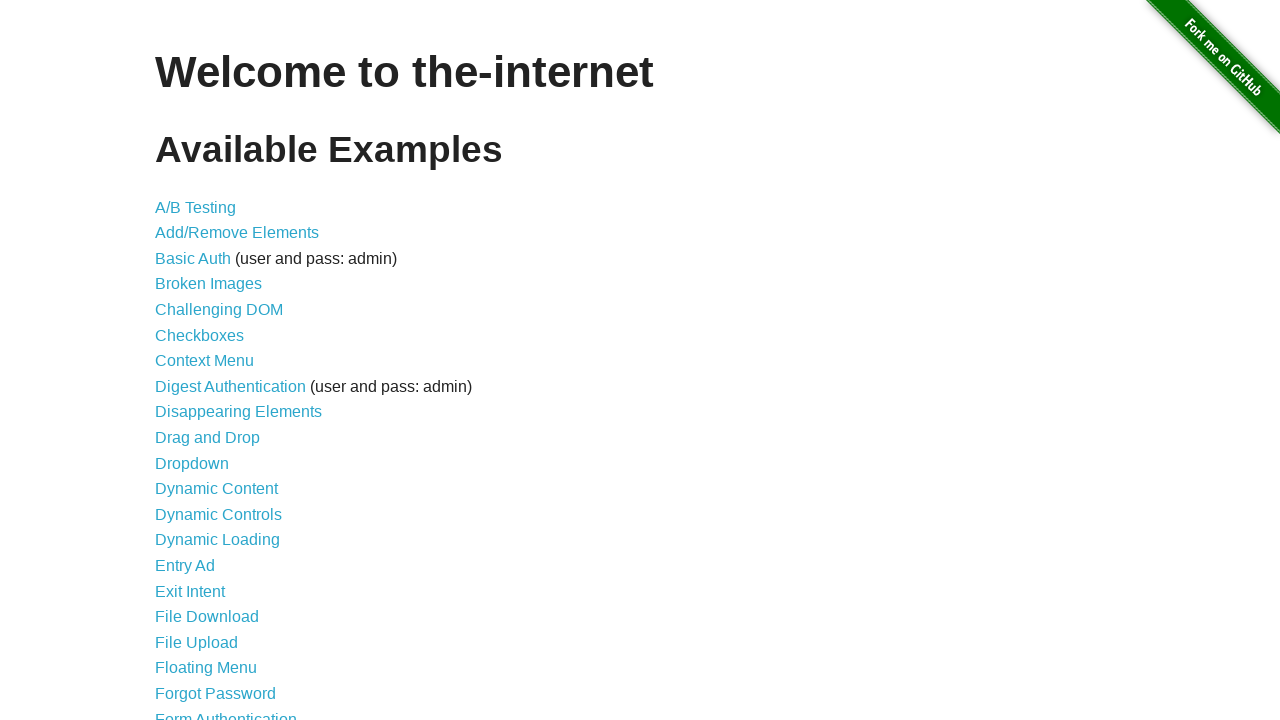